Navigates to a Selenium course content page and clicks on accordion/card elements to expand sections, specifically interacting with interview question content.

Starting URL: http://greenstech.in/selenium-course-content.html

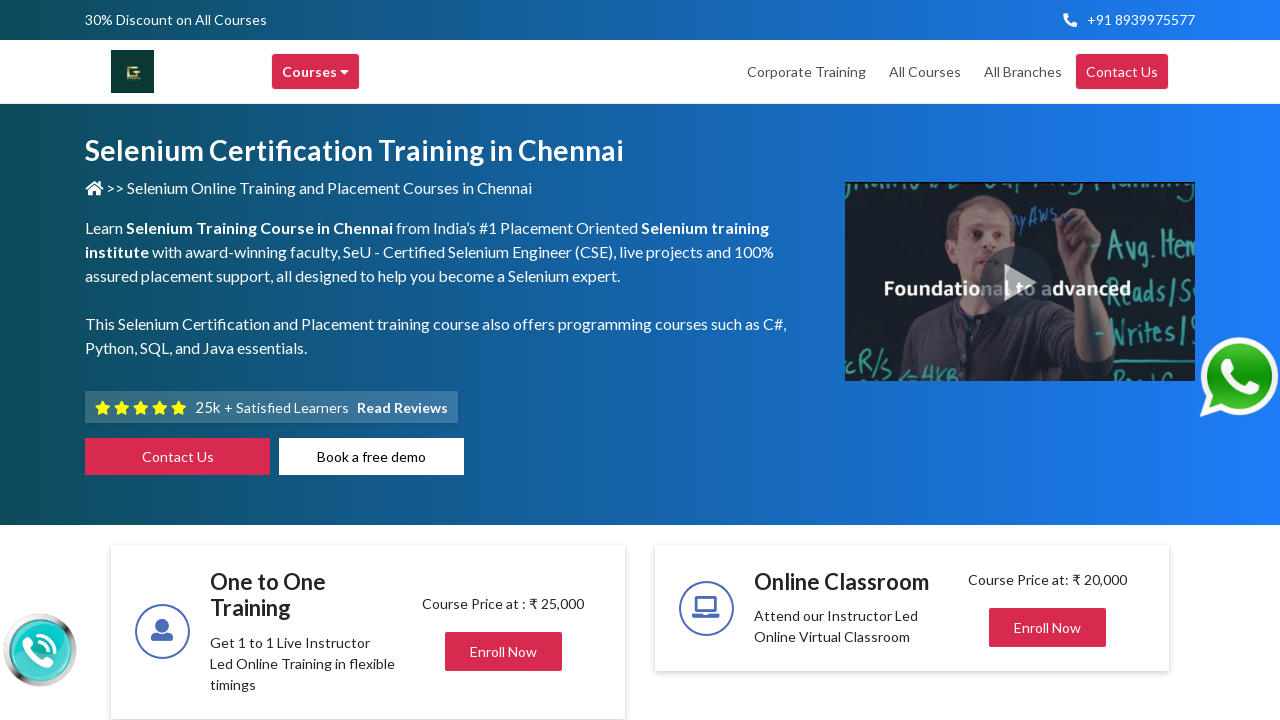

Waited for page DOM content to load
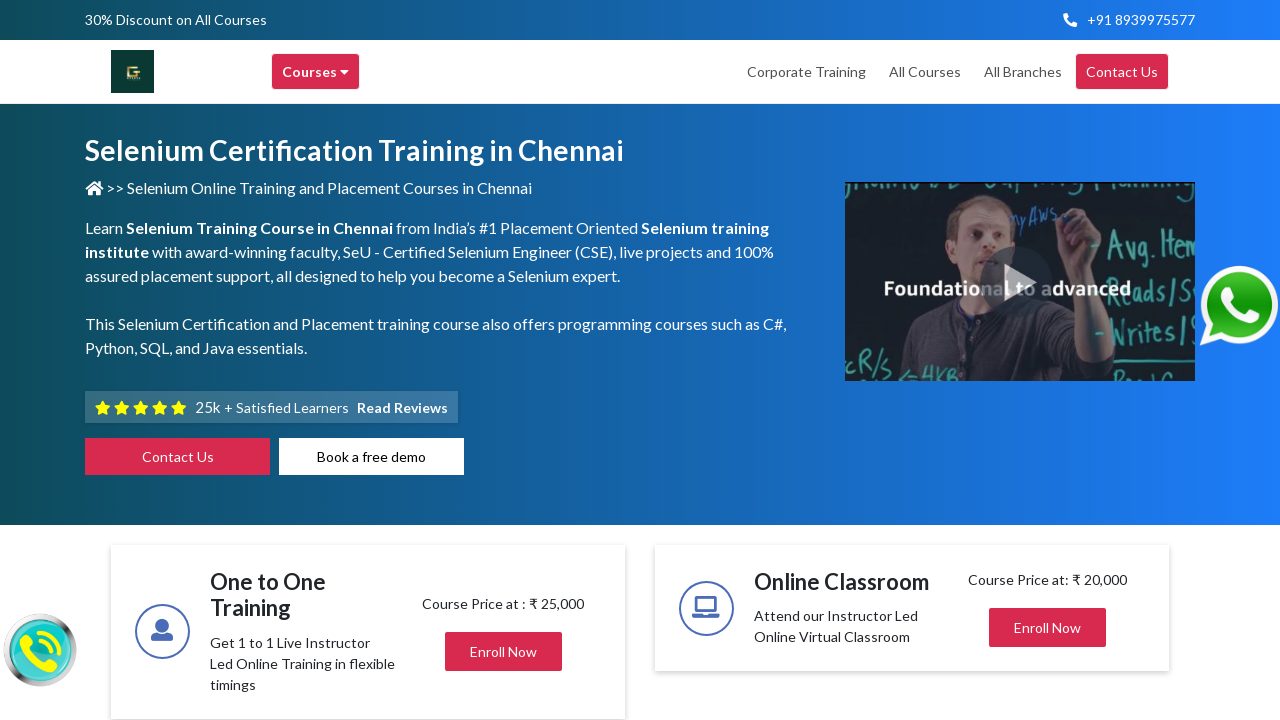

Clicked on the 126th card heading to expand accordion section at (1048, 361) on (//div[@class='card'])[126]/div[@id='heading20']
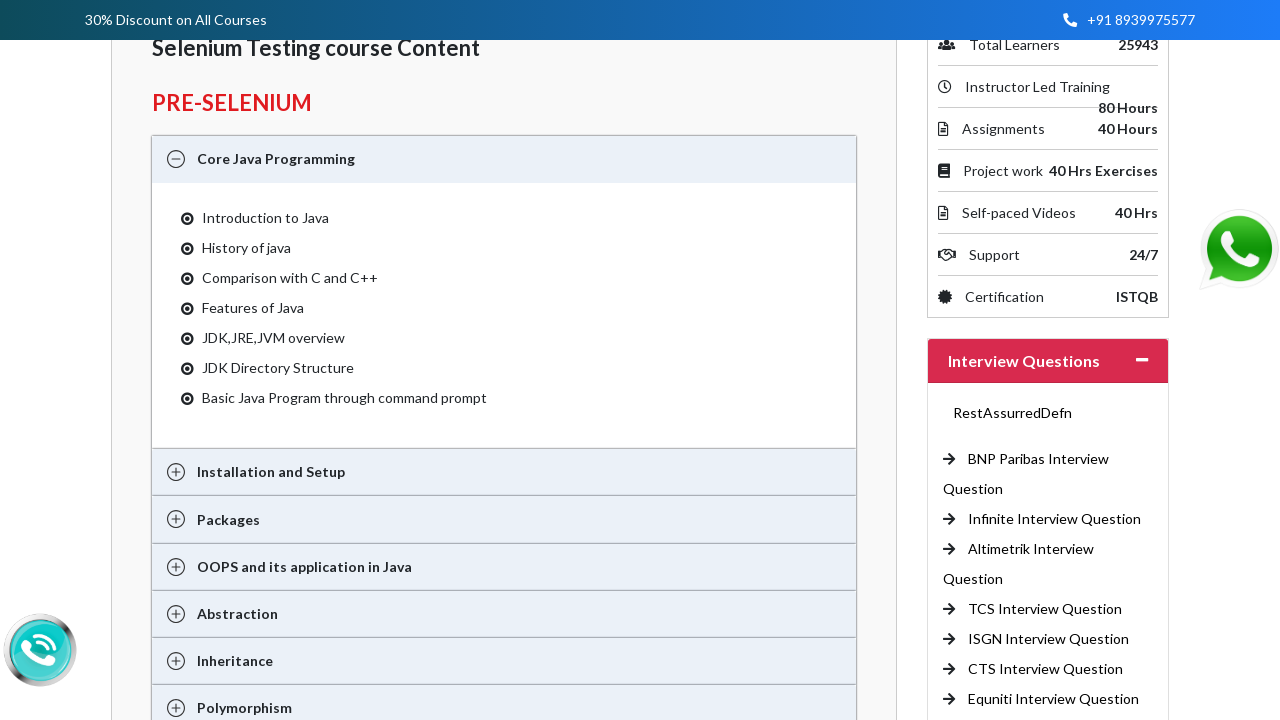

Clicked on span element before CTS Interview Question link at (949, 669) on xpath=//a[contains(text(),'CTS Interview Question ')]/preceding-sibling::span
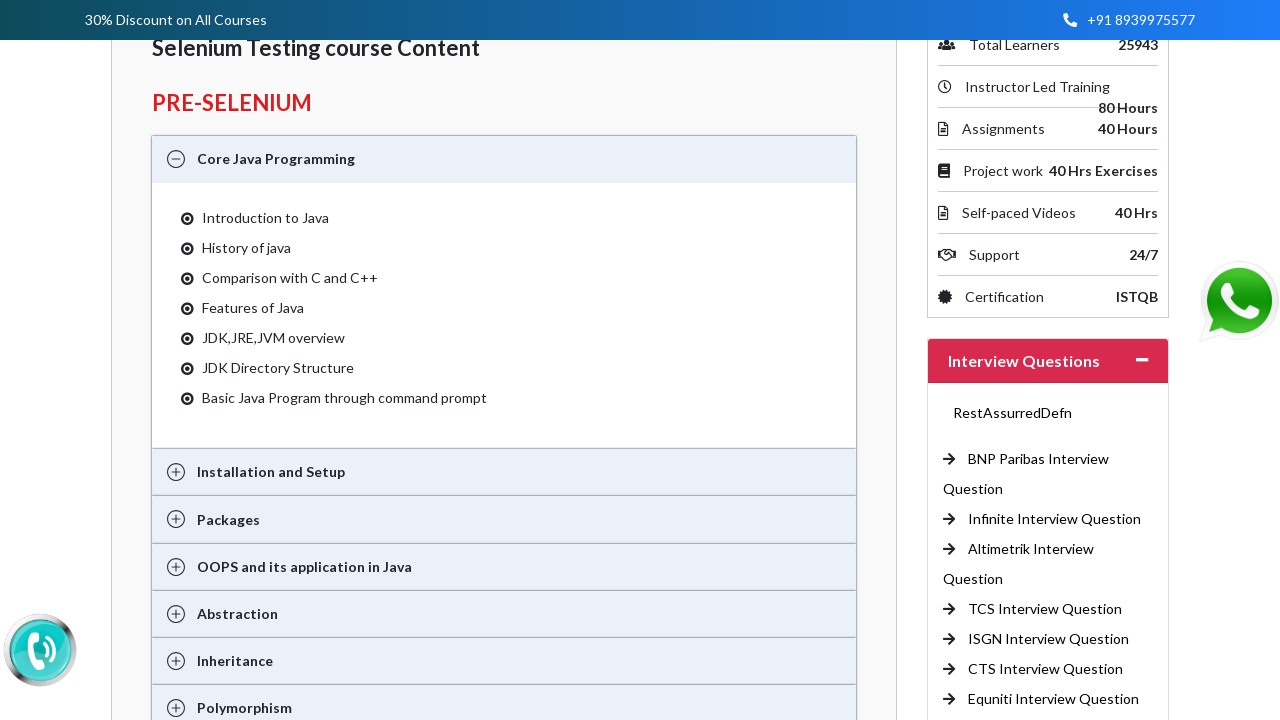

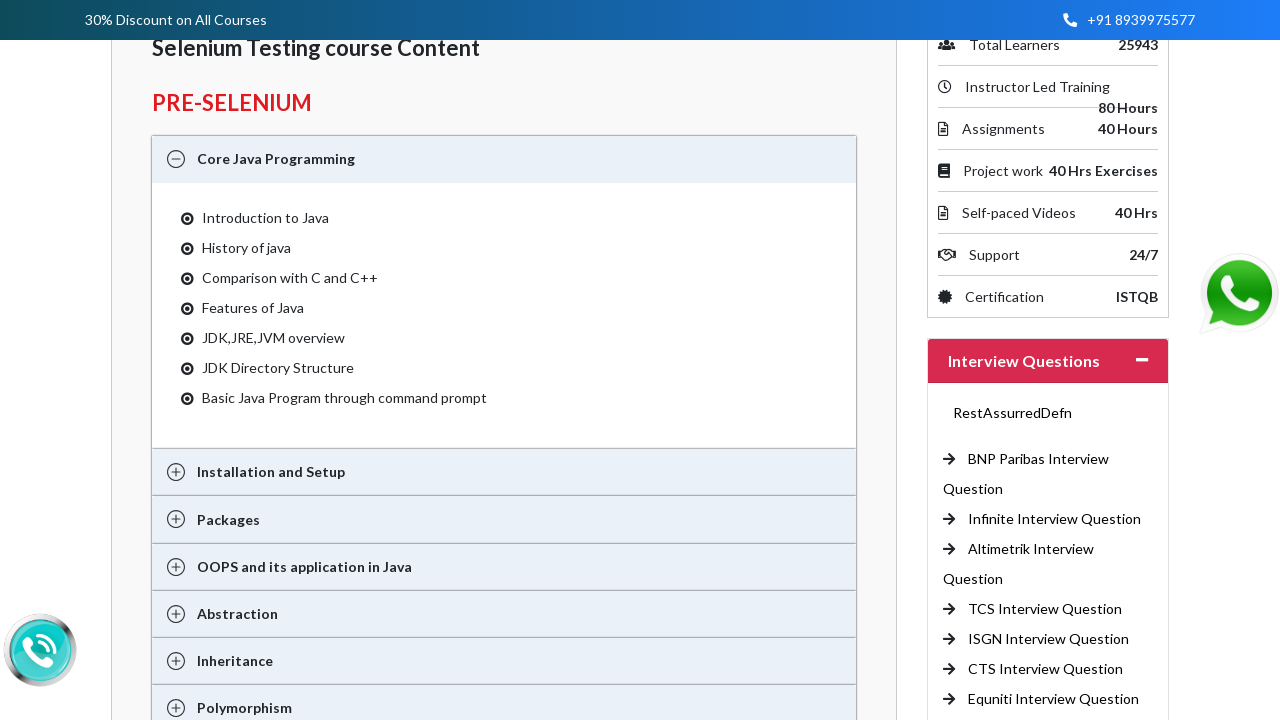